Tests drag and drop functionality by dragging a football element to two different dropzones and verifying each drop was successful.

Starting URL: https://training-support.net/webelements/drag-drop

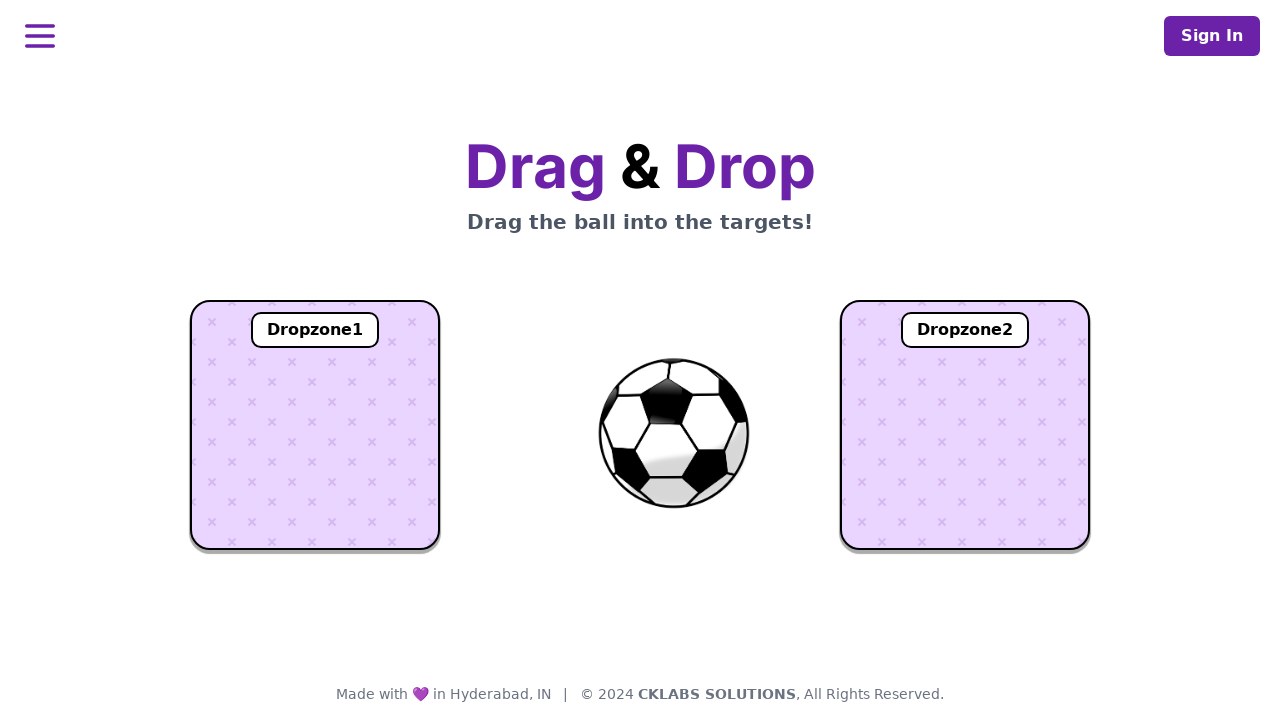

Located the football element
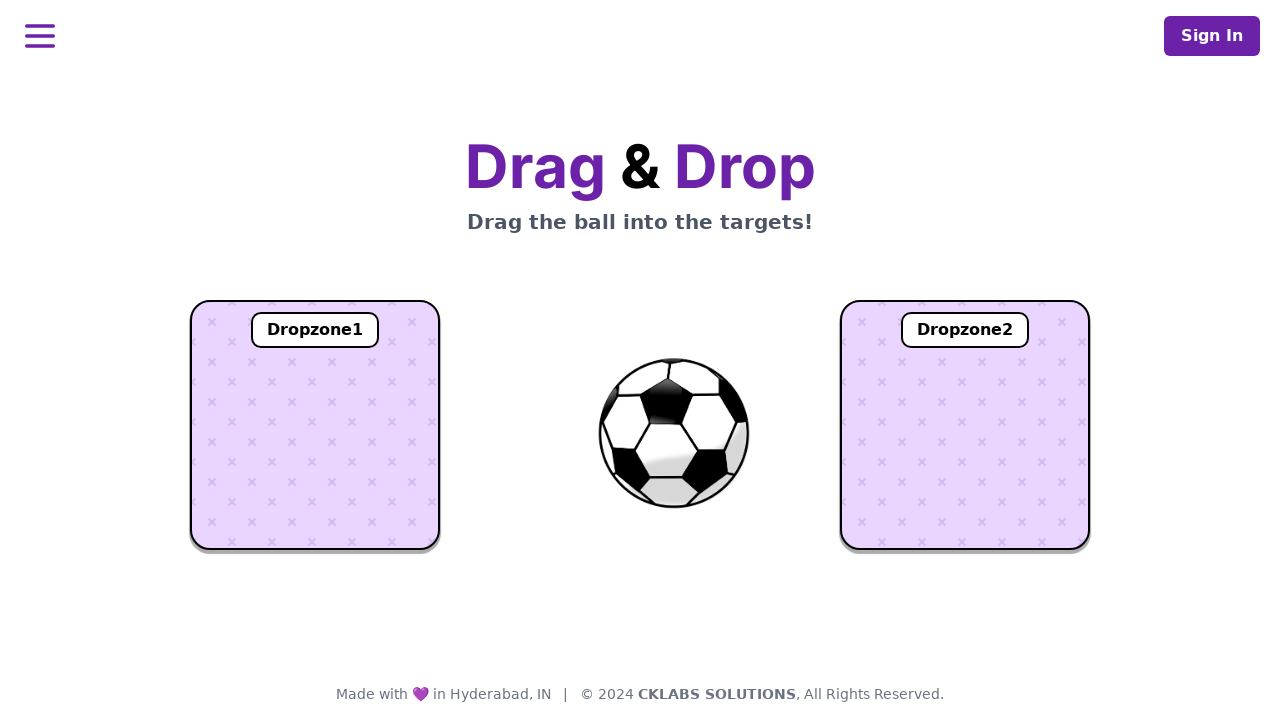

Located dropzone 1
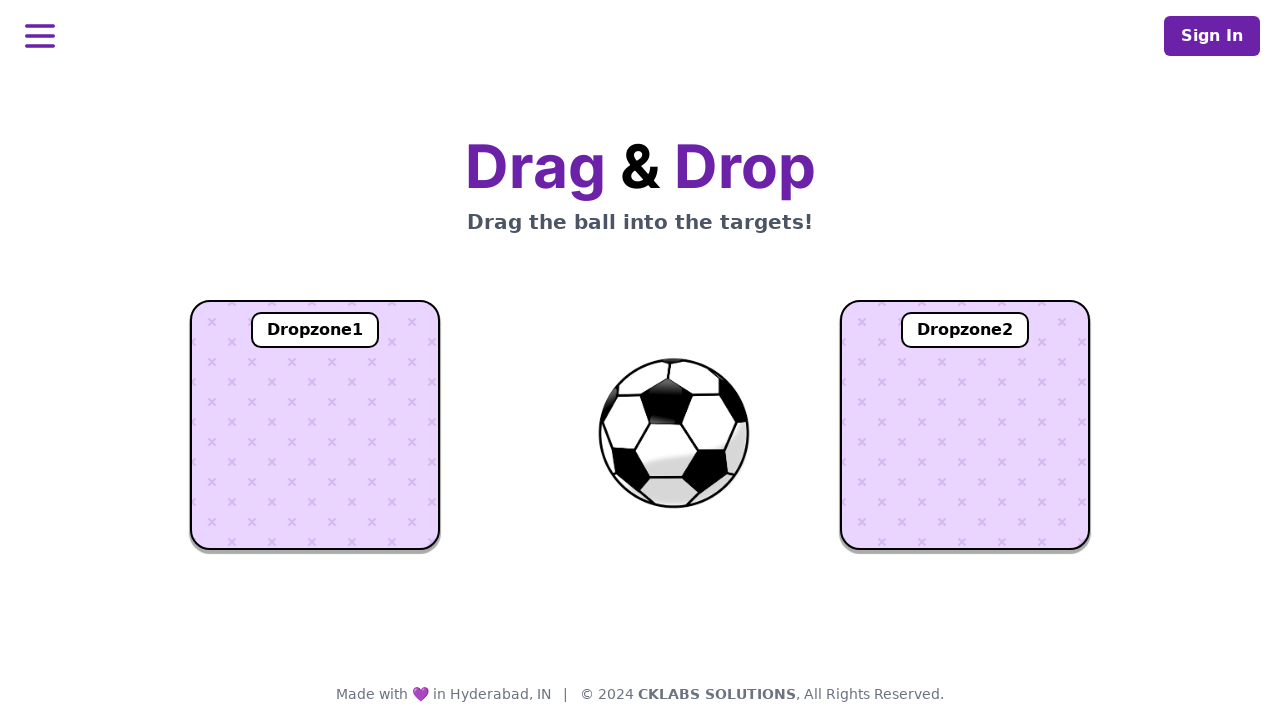

Located dropzone 2
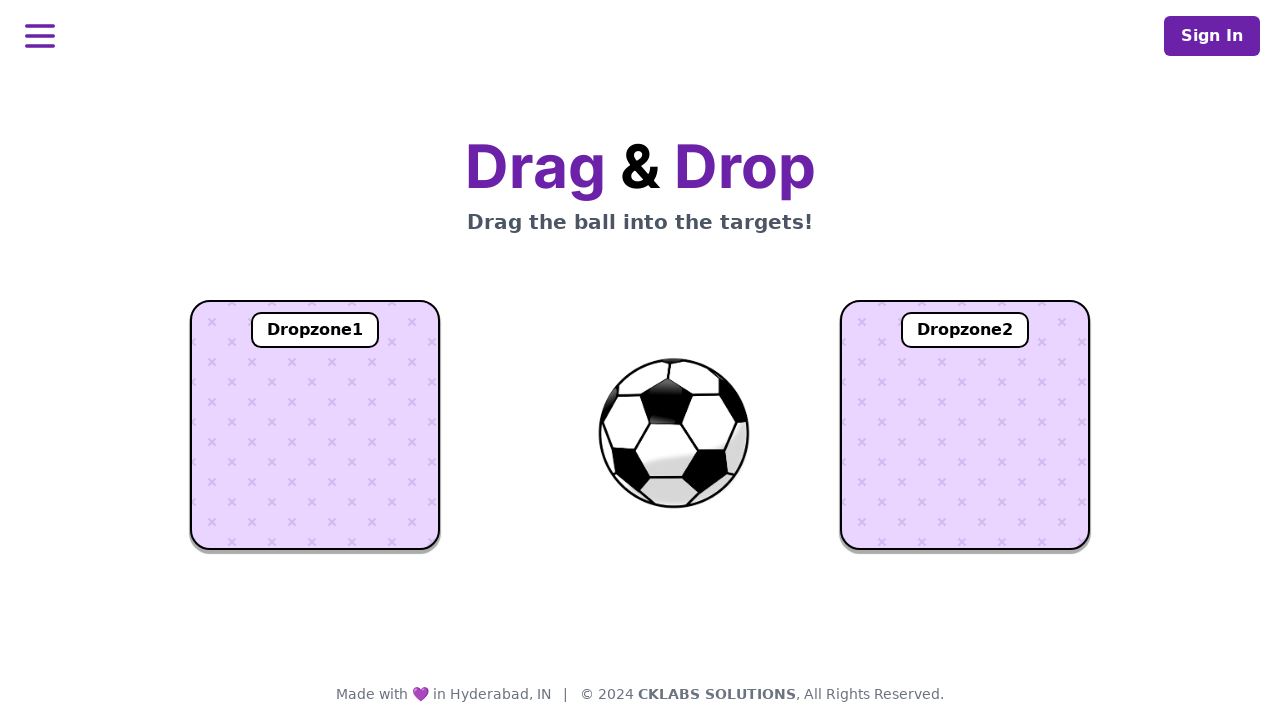

Dragged football element to dropzone 1 at (315, 425)
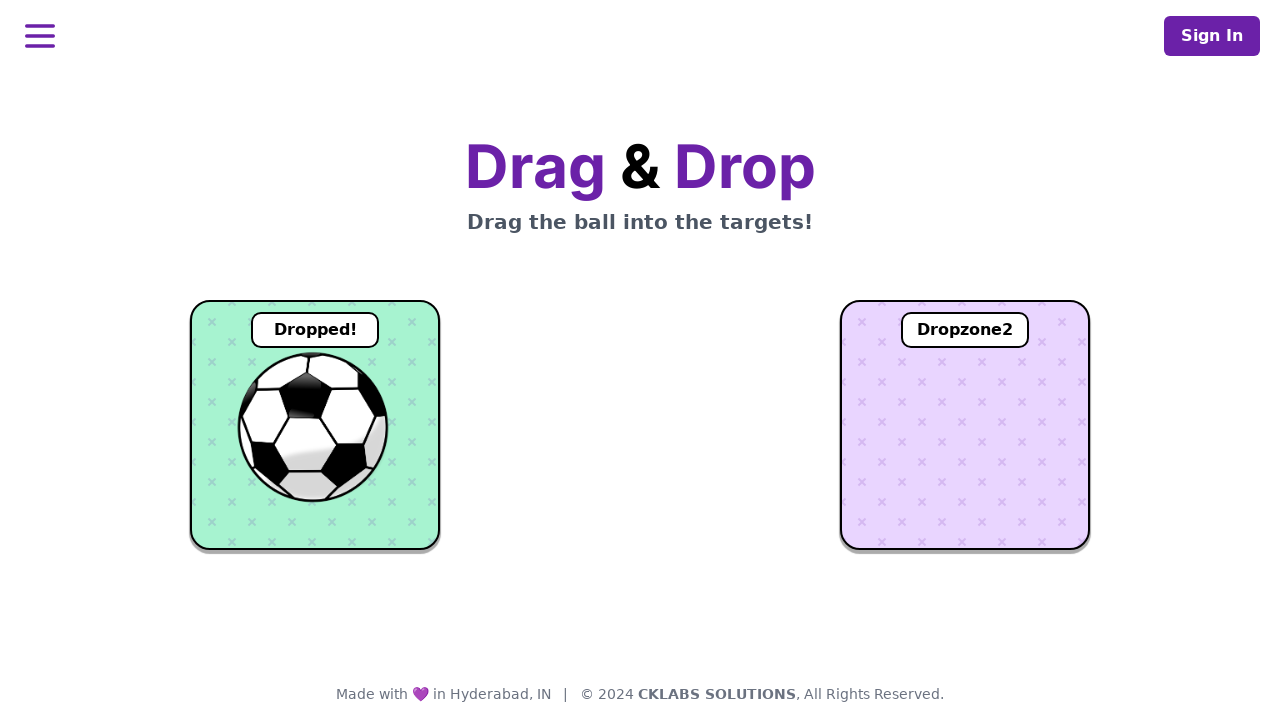

Verified football was successfully dropped in dropzone 1
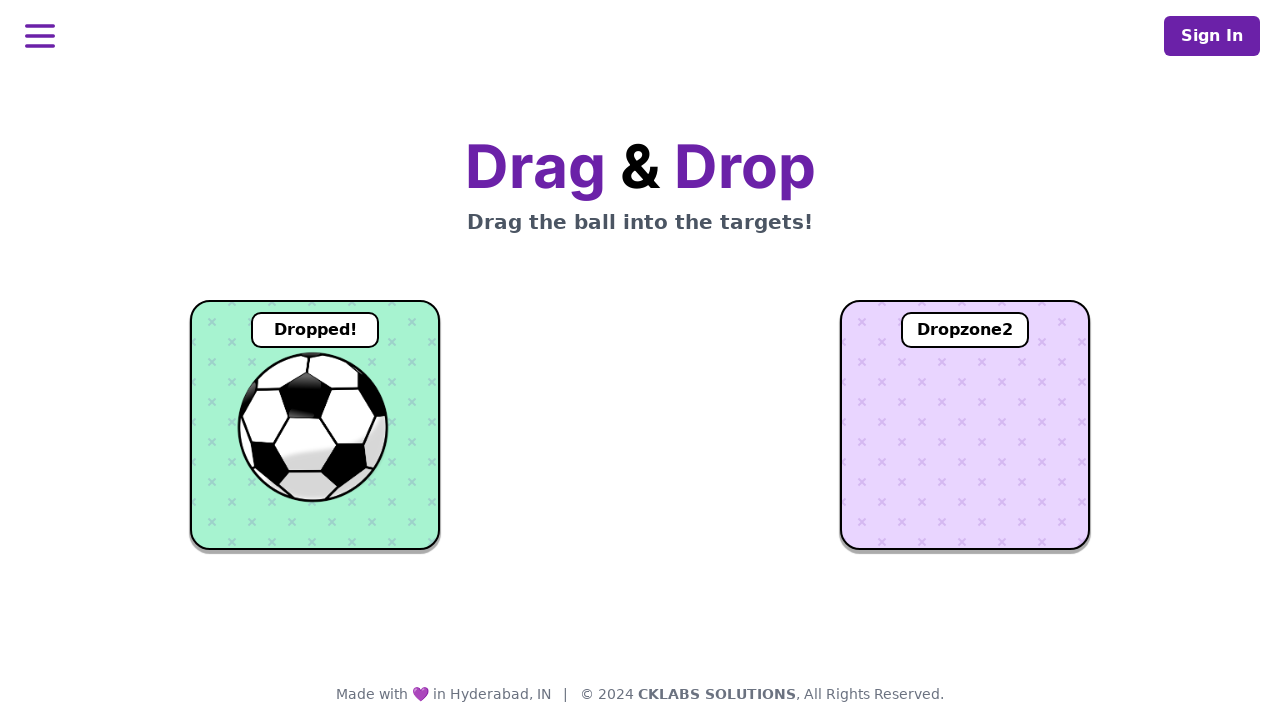

Dragged football element to dropzone 2 at (965, 425)
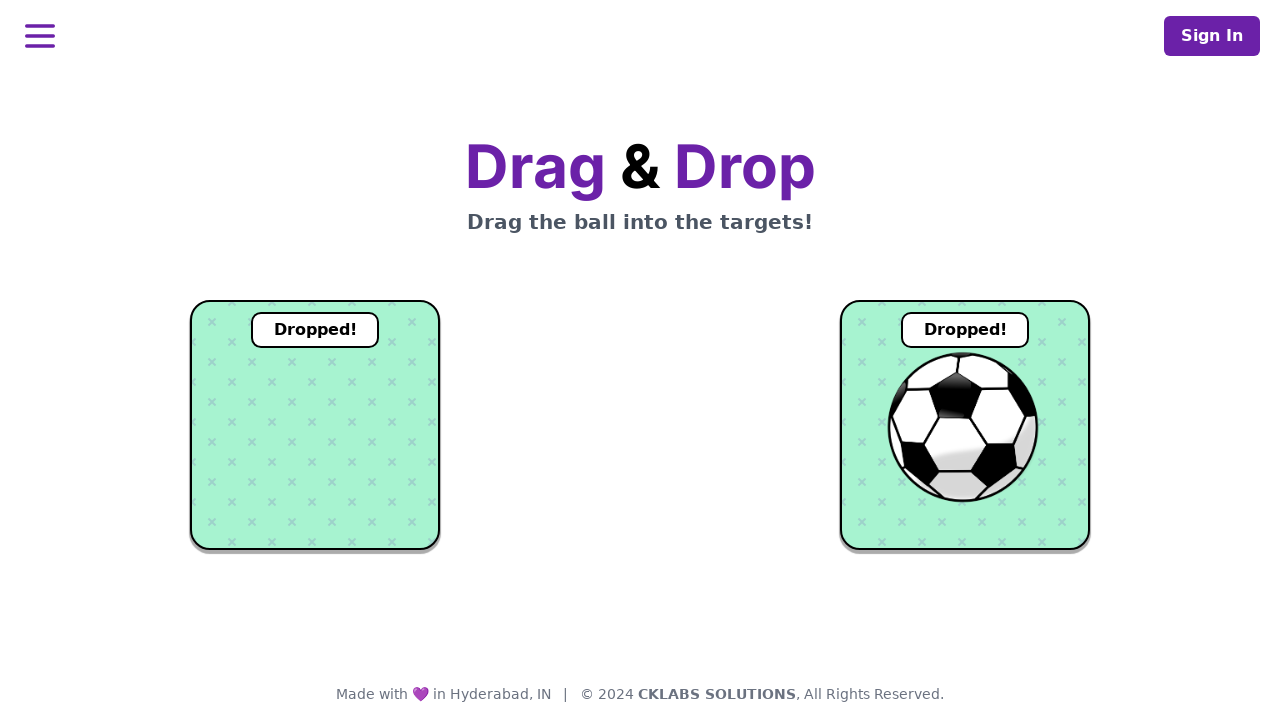

Verified football was successfully dropped in dropzone 2
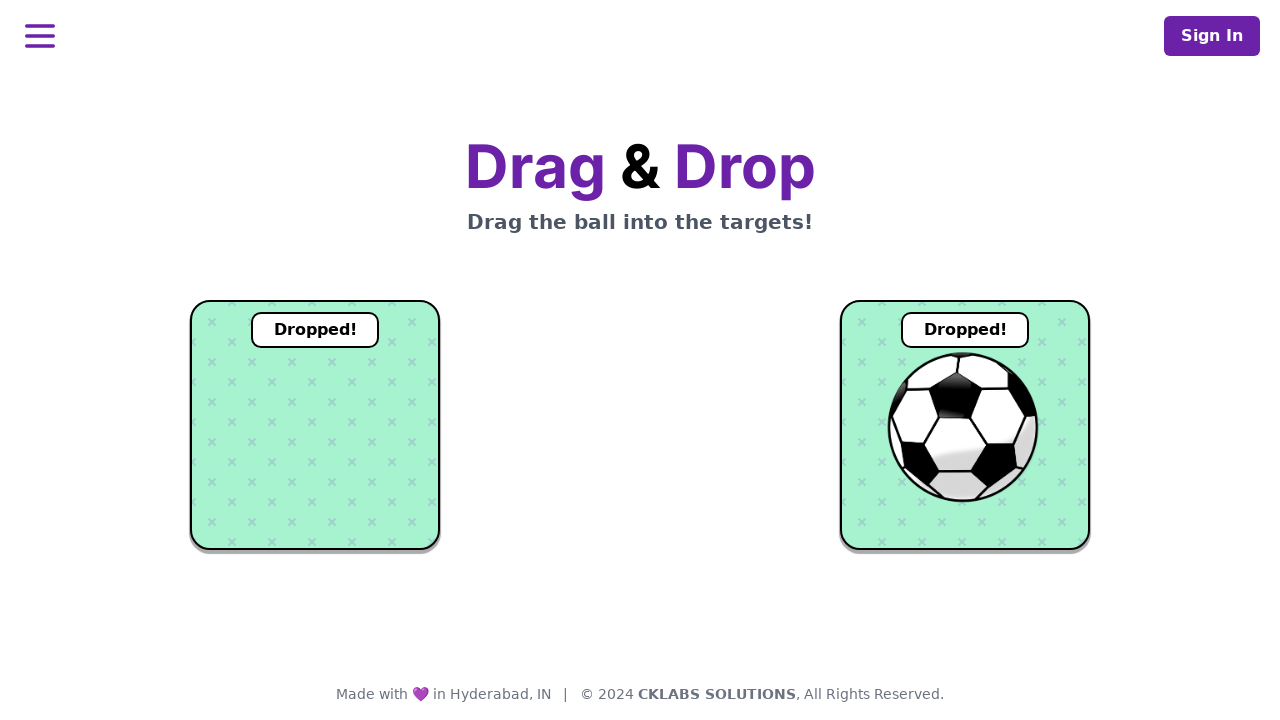

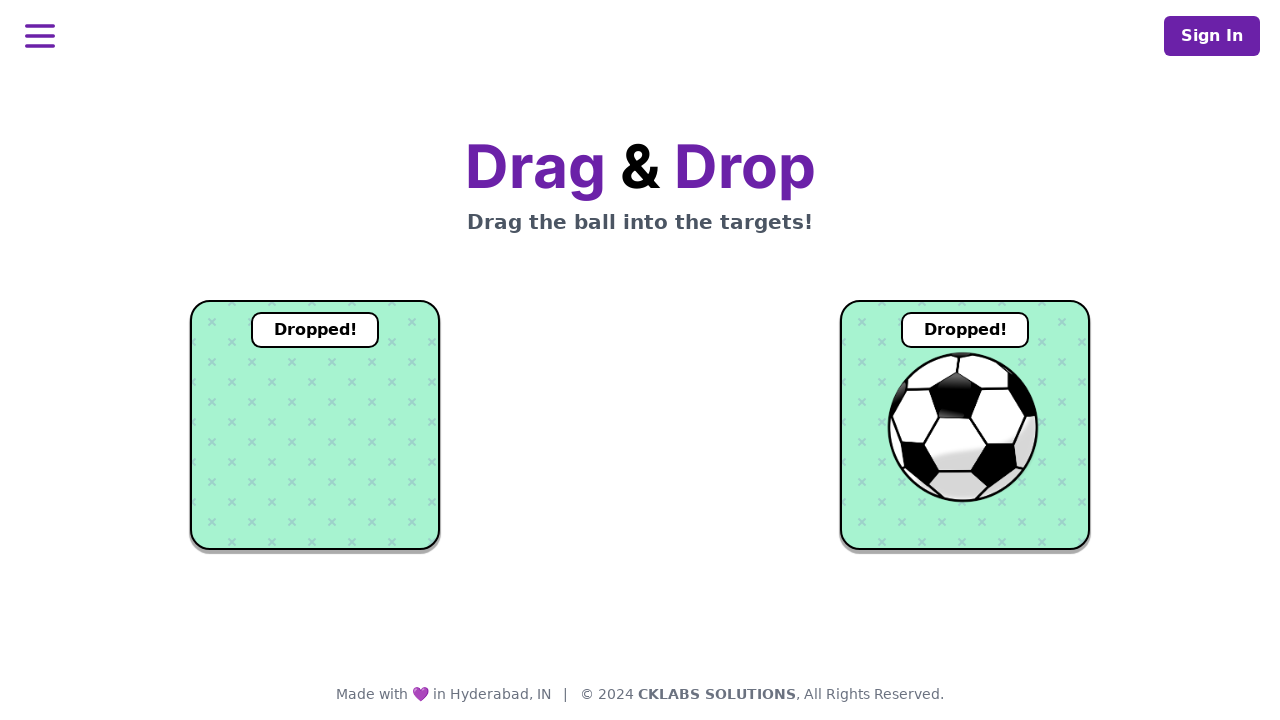